Tests text verification with whitespace handling by adding a todo with spaces and verifying trimmed content

Starting URL: https://demo.playwright.dev/todomvc/

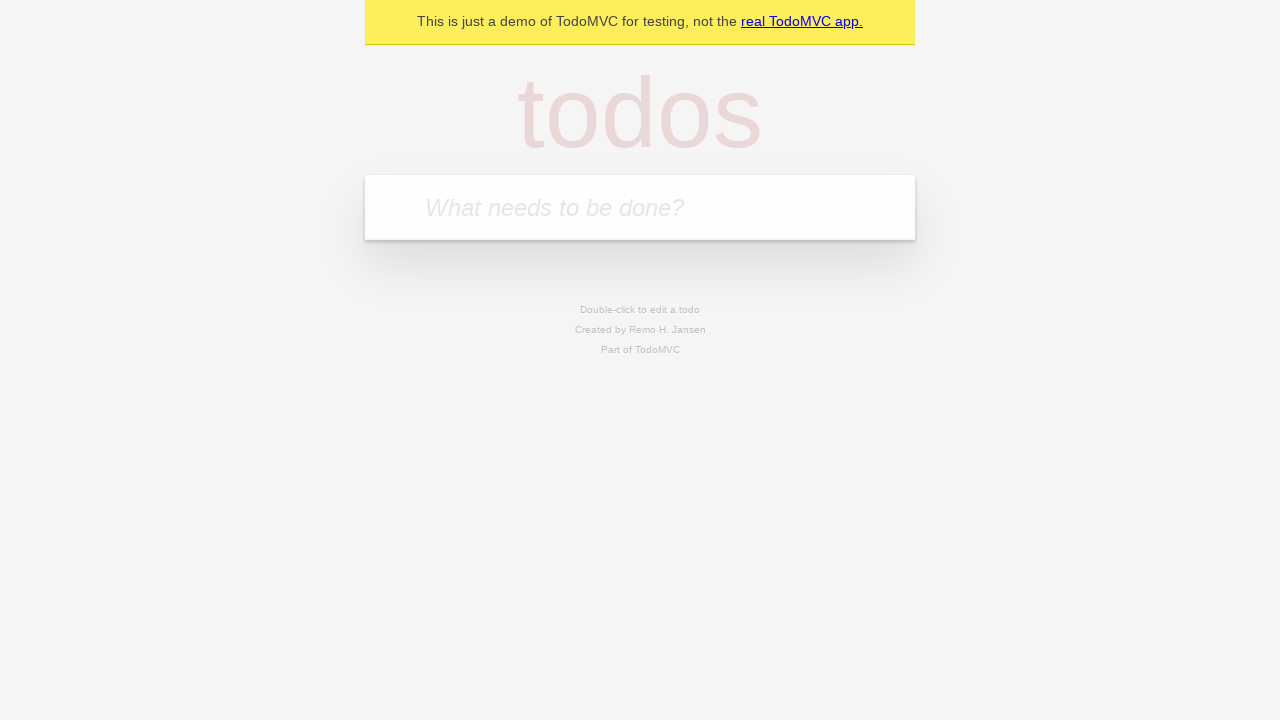

Filled new todo input with '  Task with spaces  ' (including leading/trailing spaces) on .new-todo
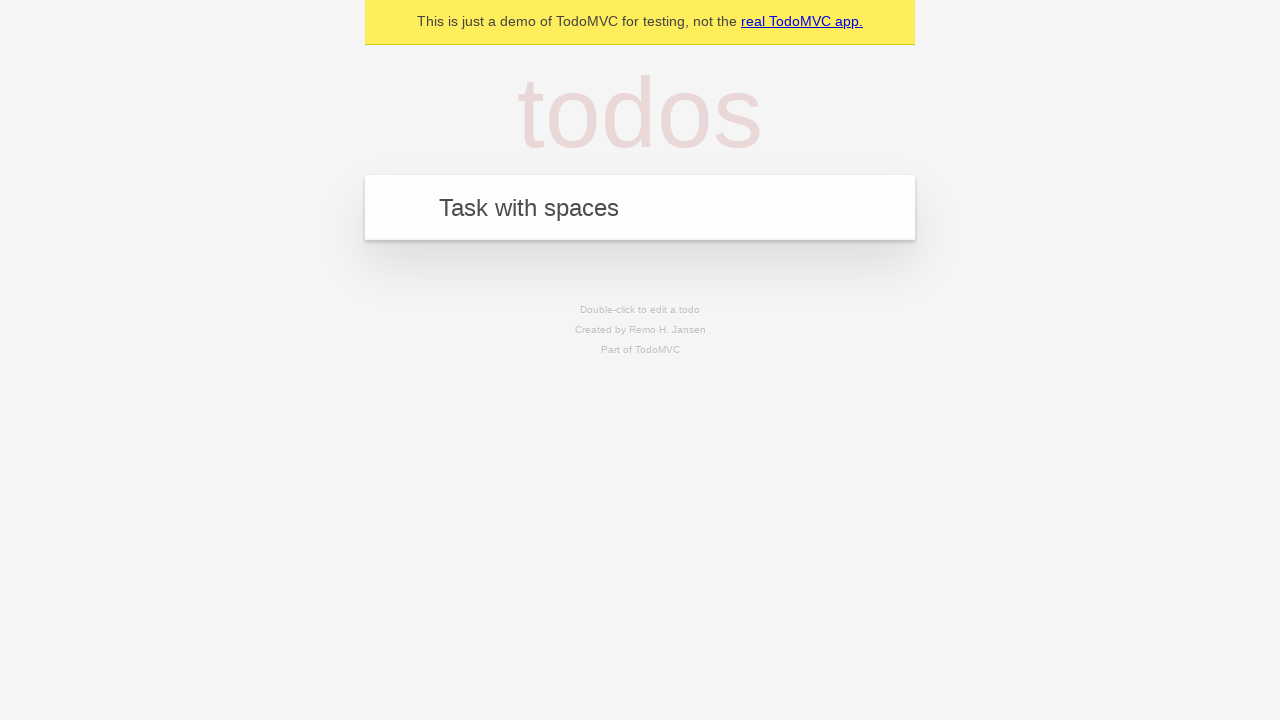

Pressed Enter to add the todo item on .new-todo
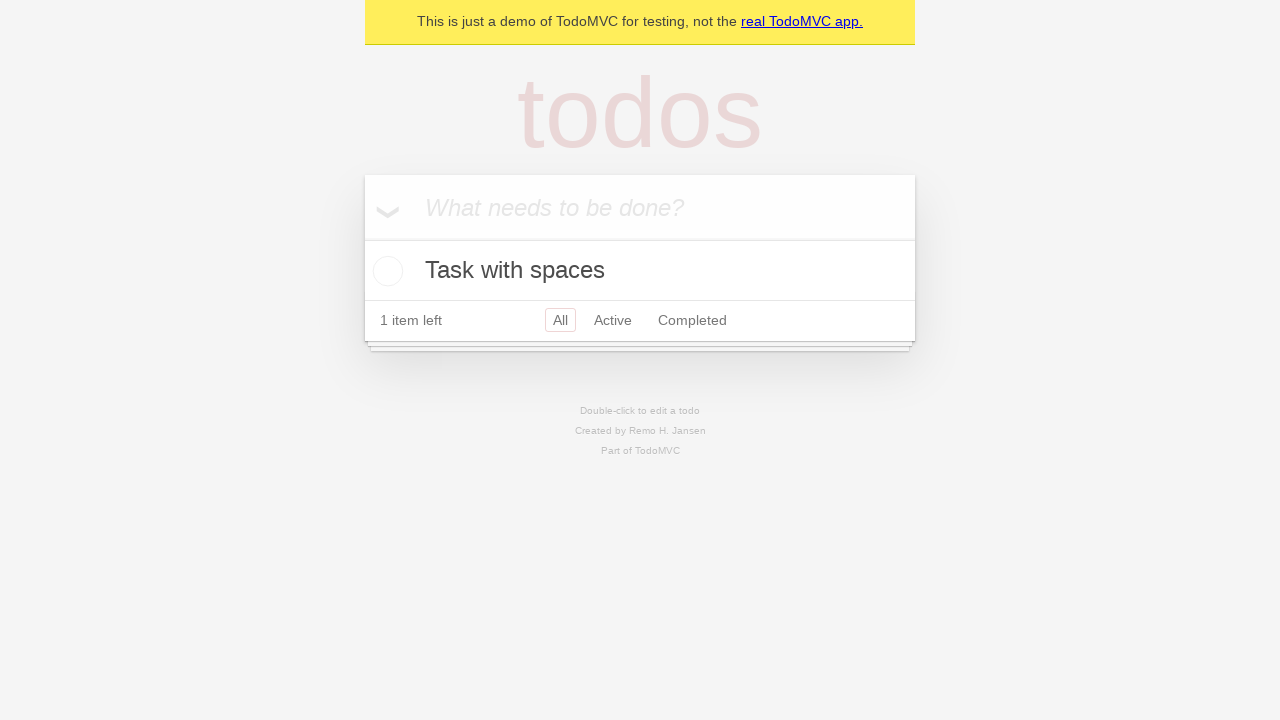

Todo item appeared in the list
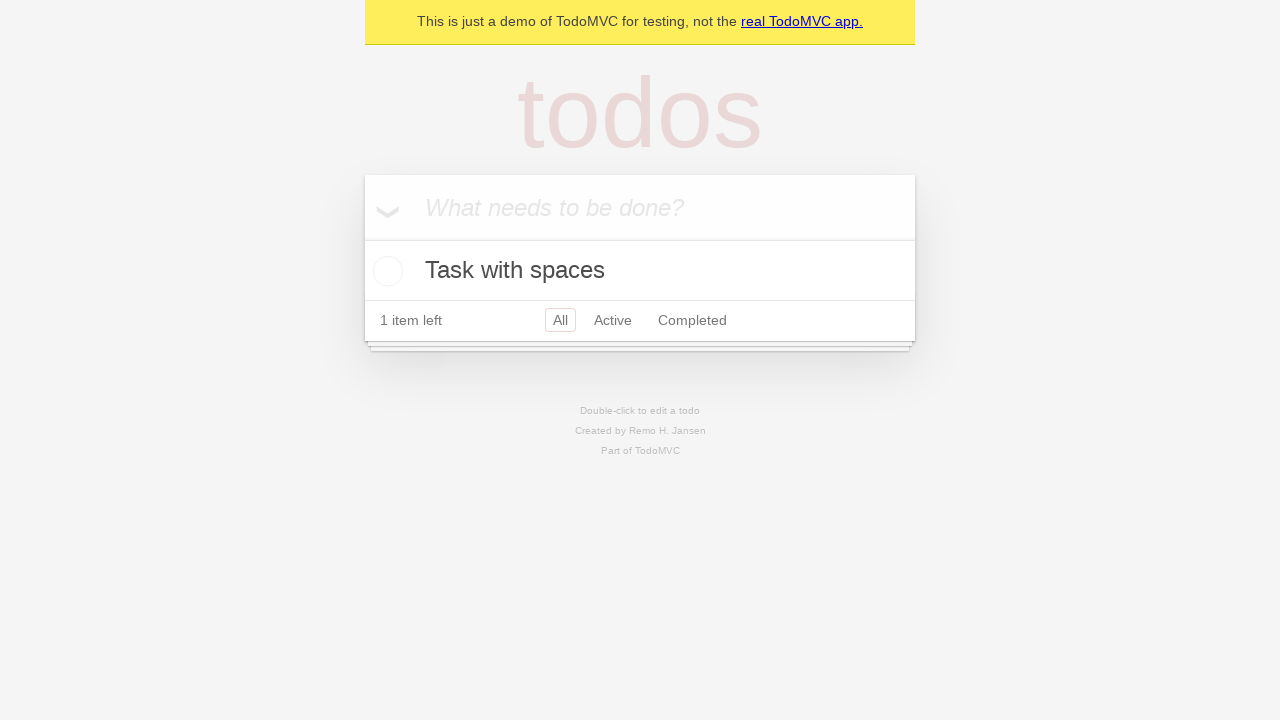

Retrieved todo label text content: 'Task with spaces'
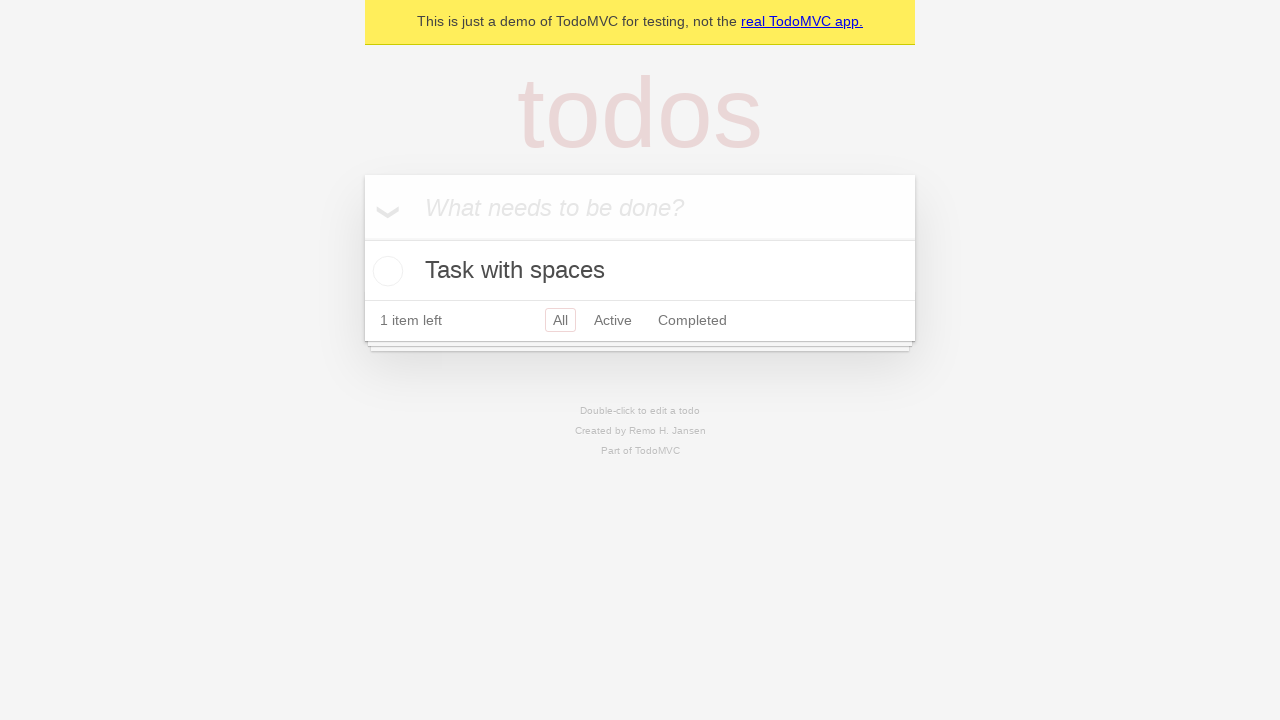

Trimmed text content to: 'Task with spaces'
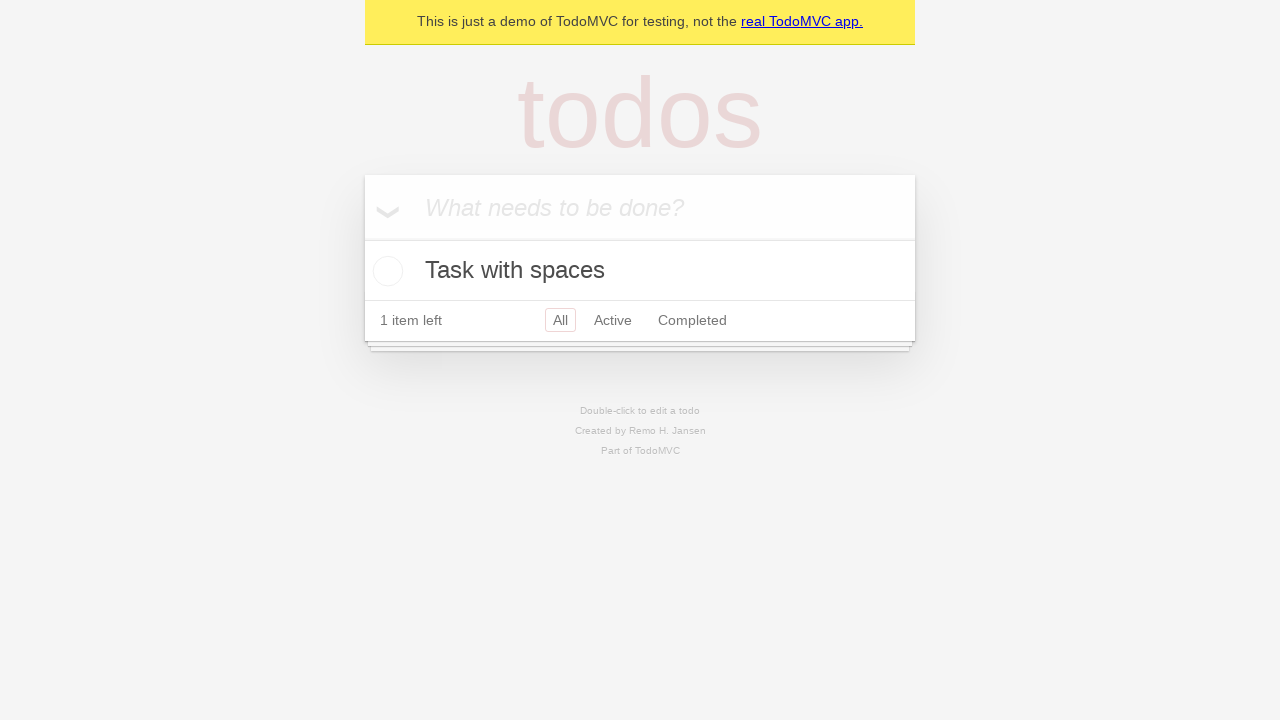

Verified that trimmed text equals 'Task with spaces'
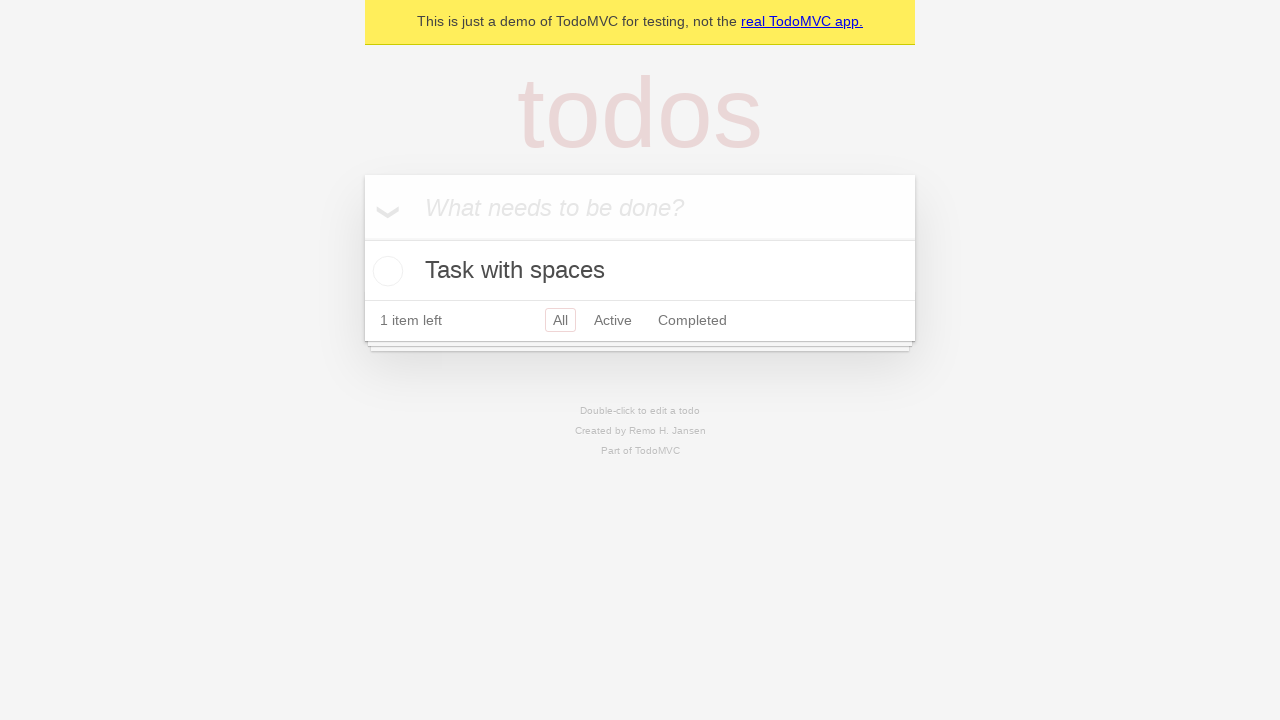

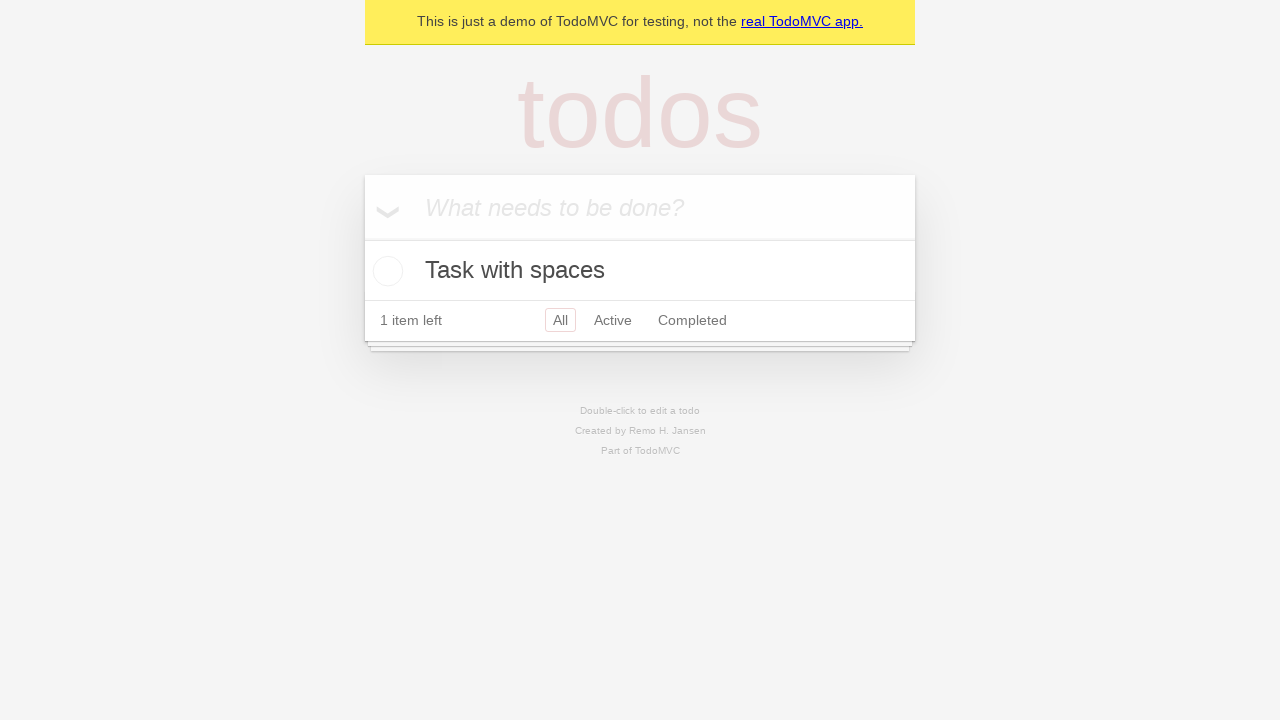